Tests simple alert interaction by clicking the button, reading the alert text, and accepting it

Starting URL: https://training-support.net/webelements/alerts

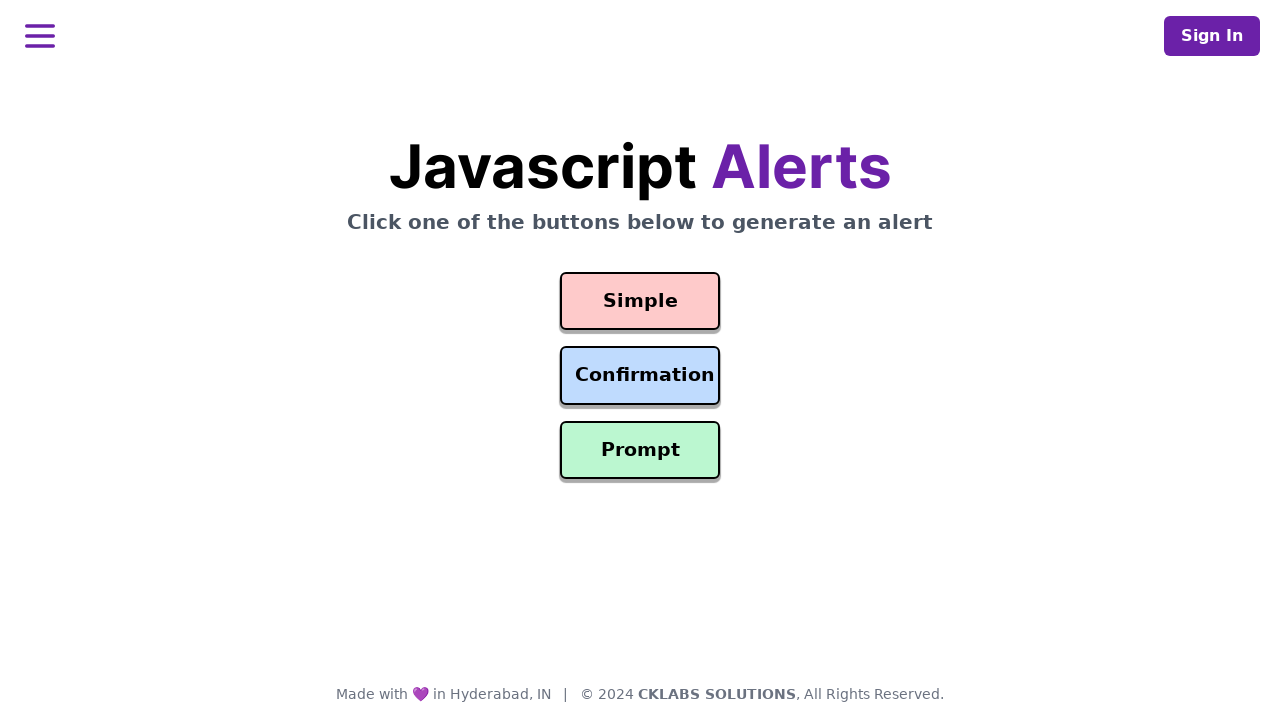

Navigated to alerts training page
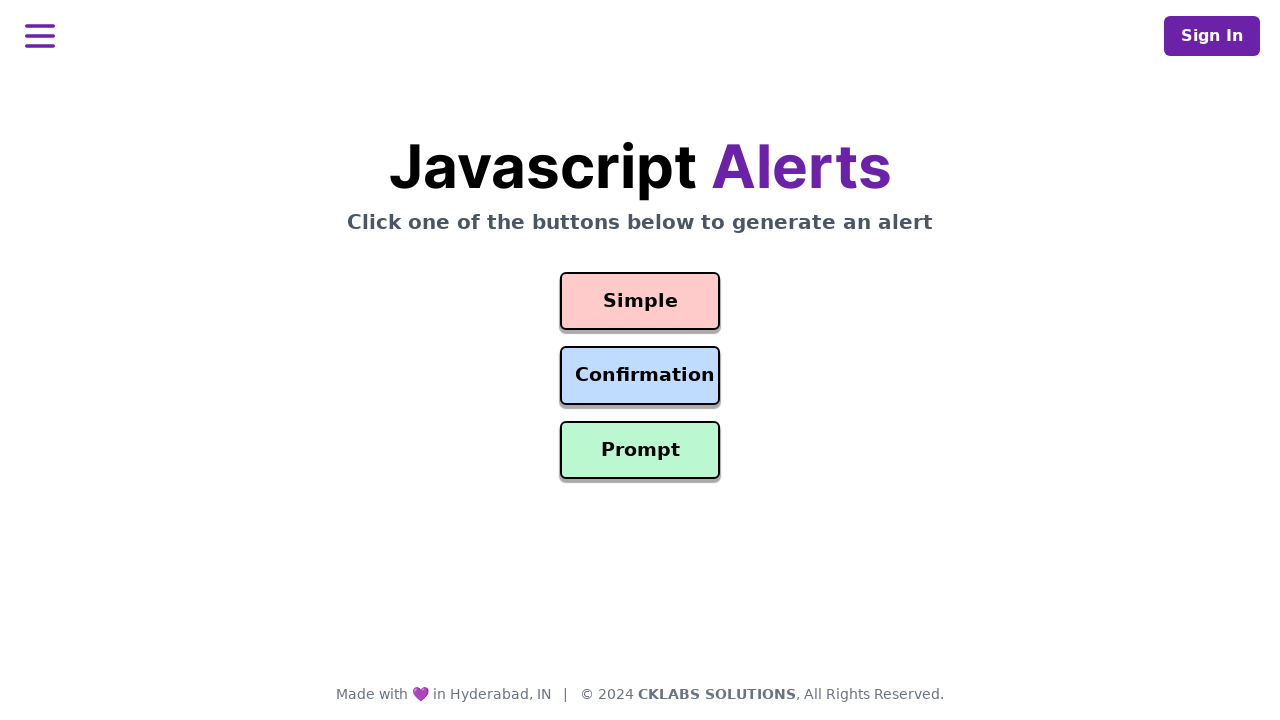

Clicked the Simple Alert button at (640, 301) on #simple
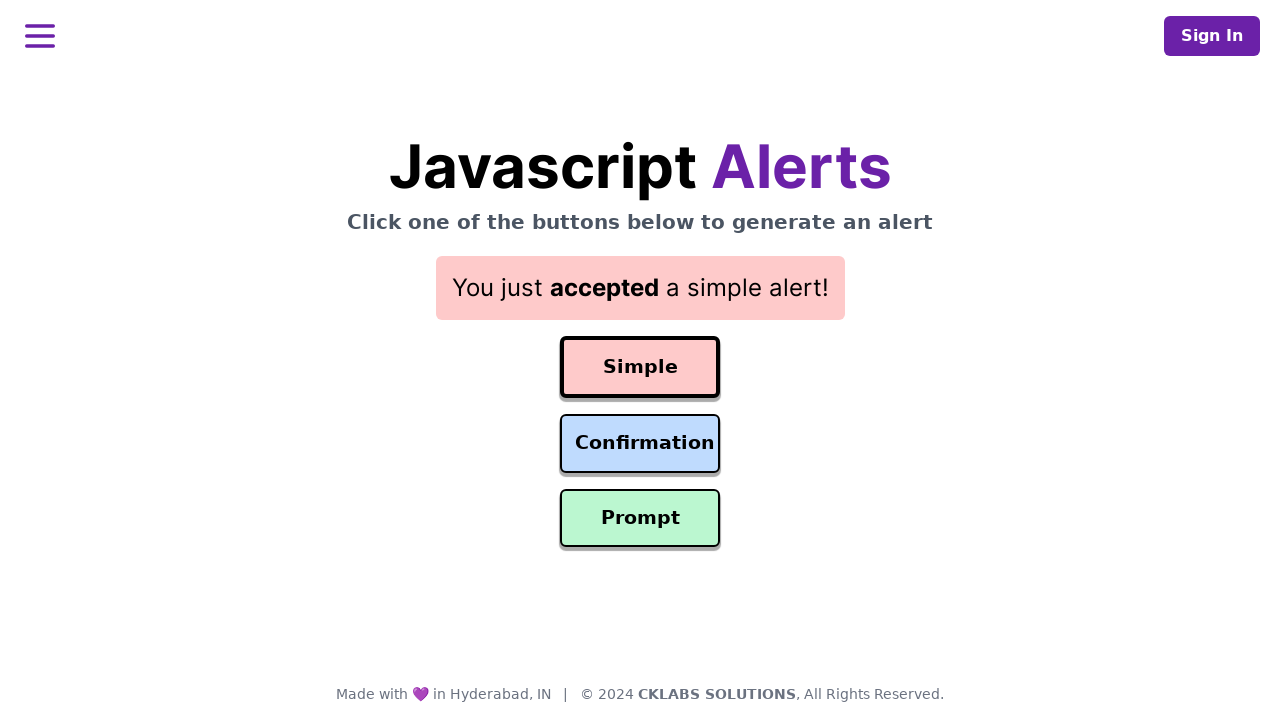

Set up dialog handler to accept alerts
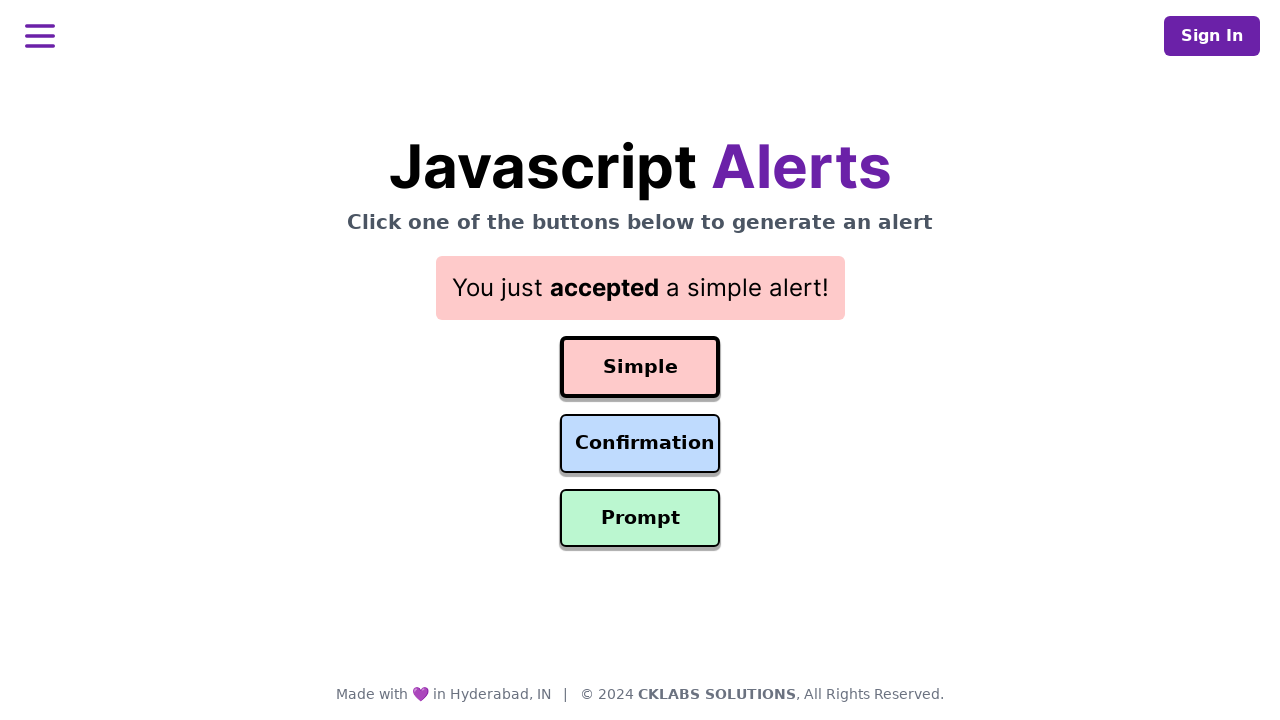

Clicked the Simple Alert button again and accepted the alert at (640, 367) on #simple
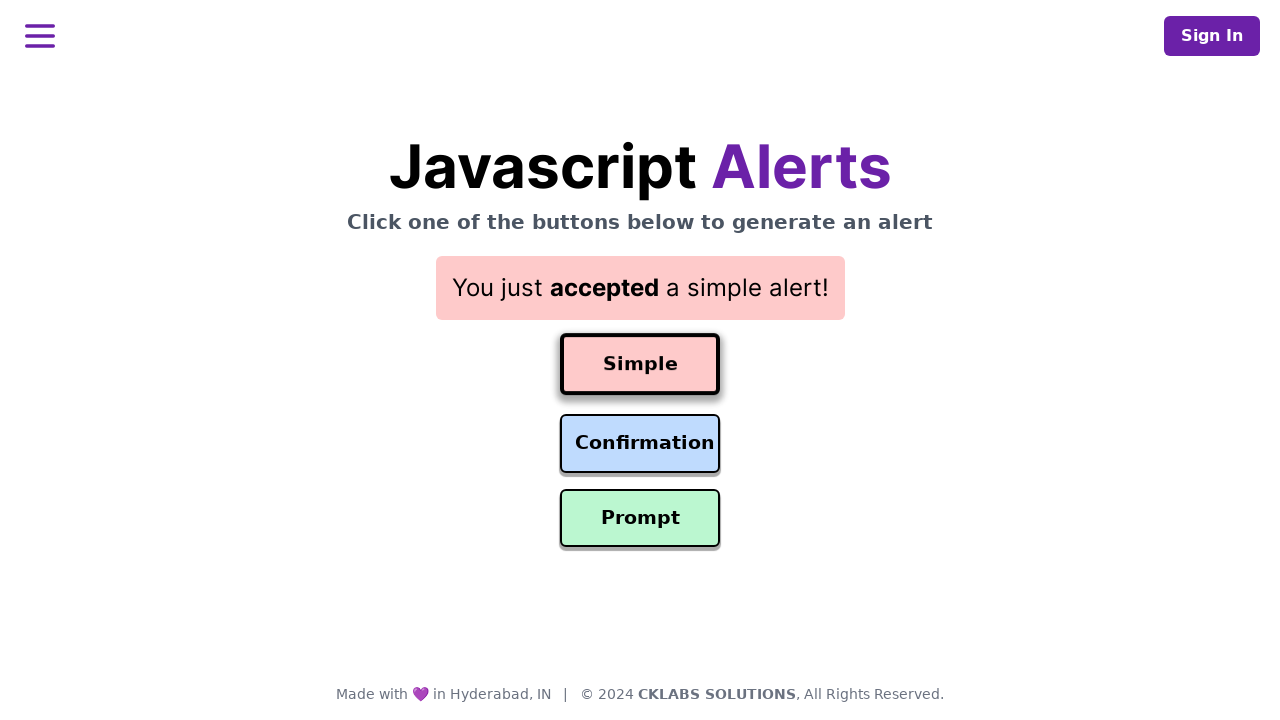

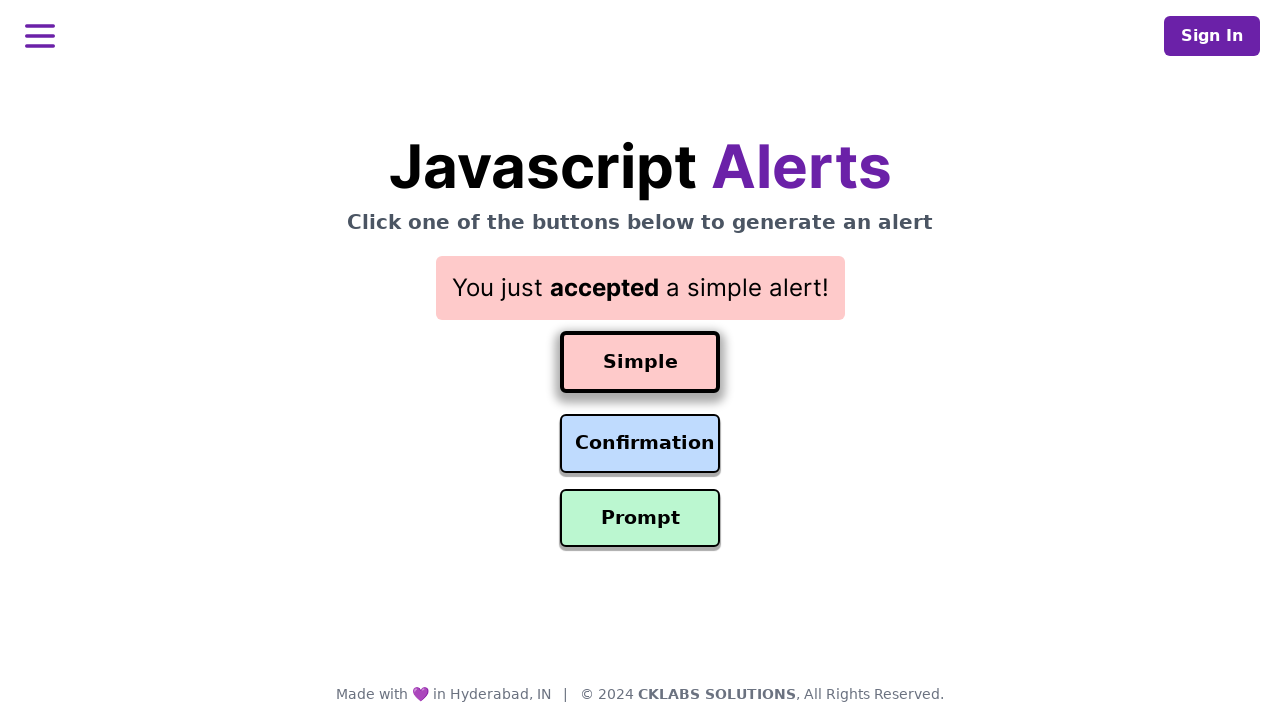